Tests JavaScript prompt alert functionality by clicking the prompt button, entering text into the alert dialog, accepting it, and verifying the result message is displayed.

Starting URL: https://the-internet.herokuapp.com/javascript_alerts

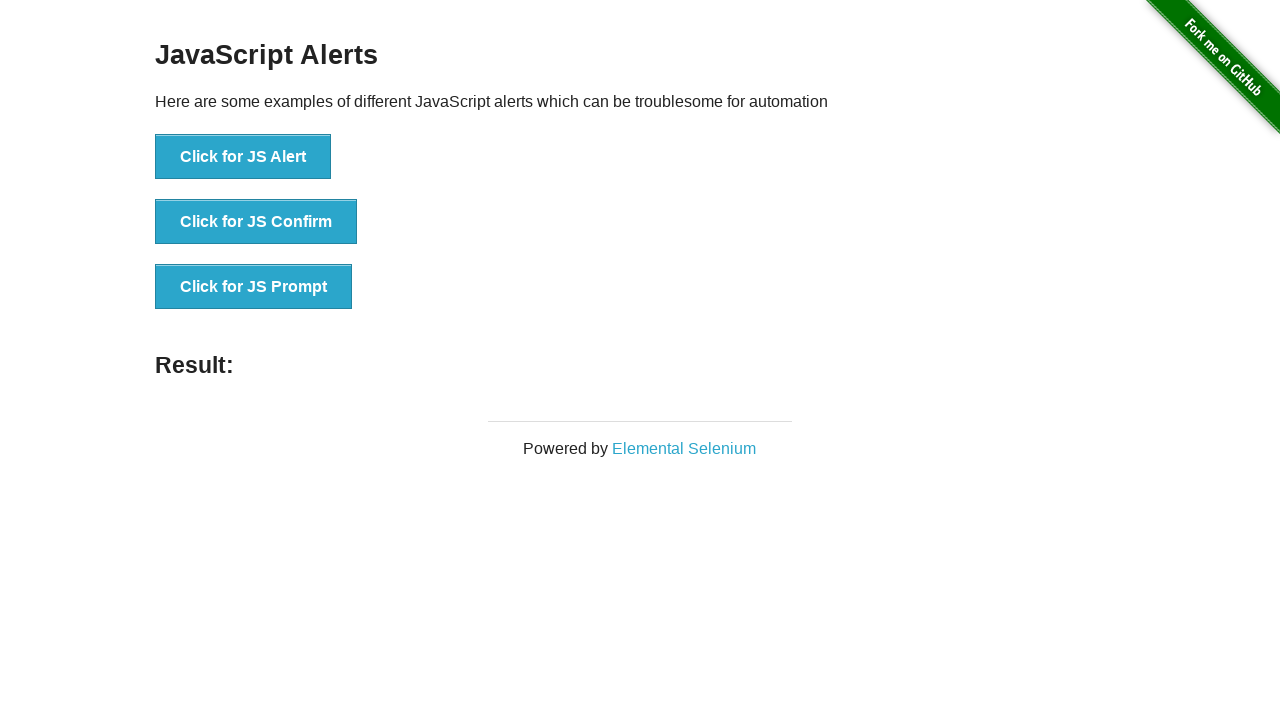

Clicked the JS Prompt button at (254, 287) on xpath=//button[text()='Click for JS Prompt']
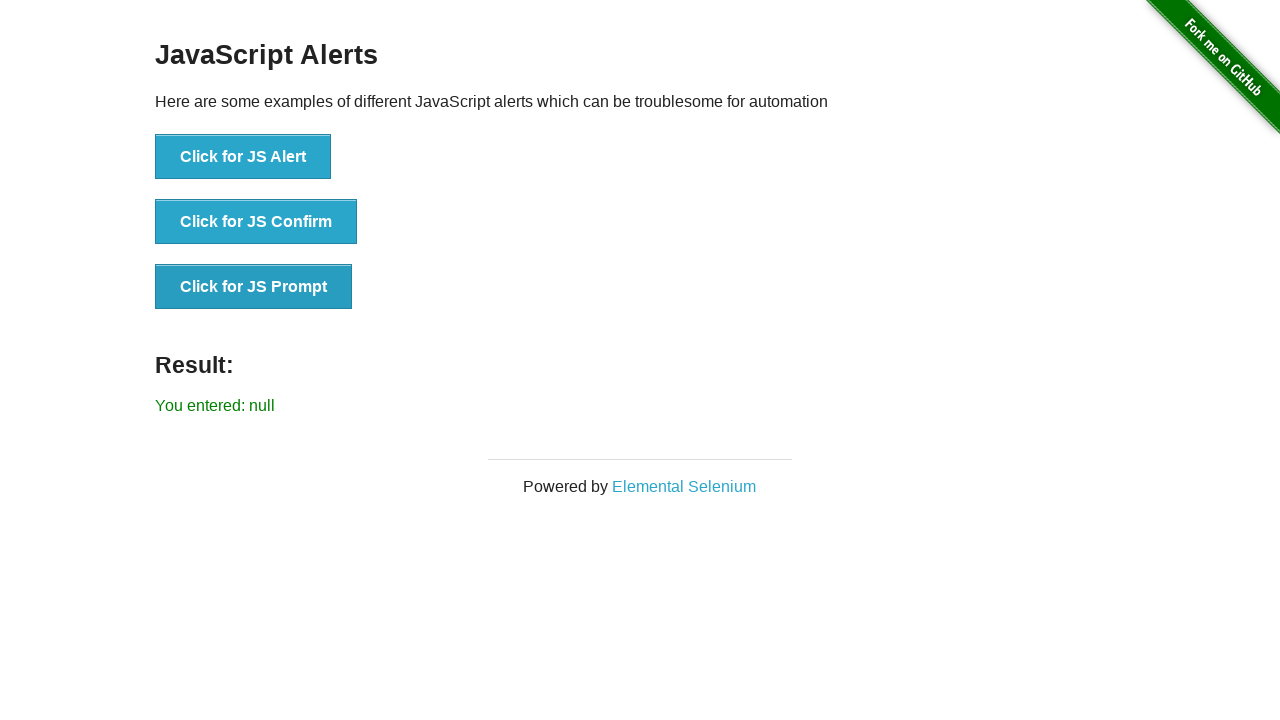

Set up dialog handler to accept prompt with text 'hello world'
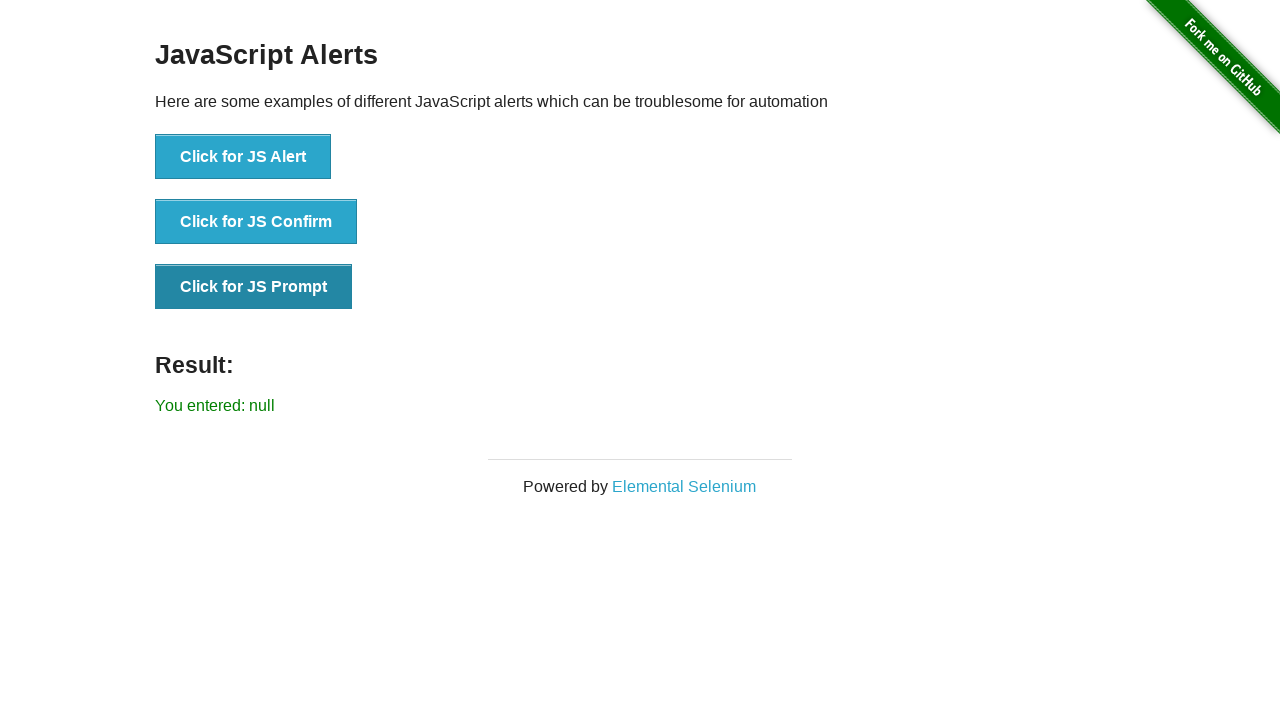

Clicked the JS Prompt button again to trigger dialog at (254, 287) on xpath=//button[text()='Click for JS Prompt']
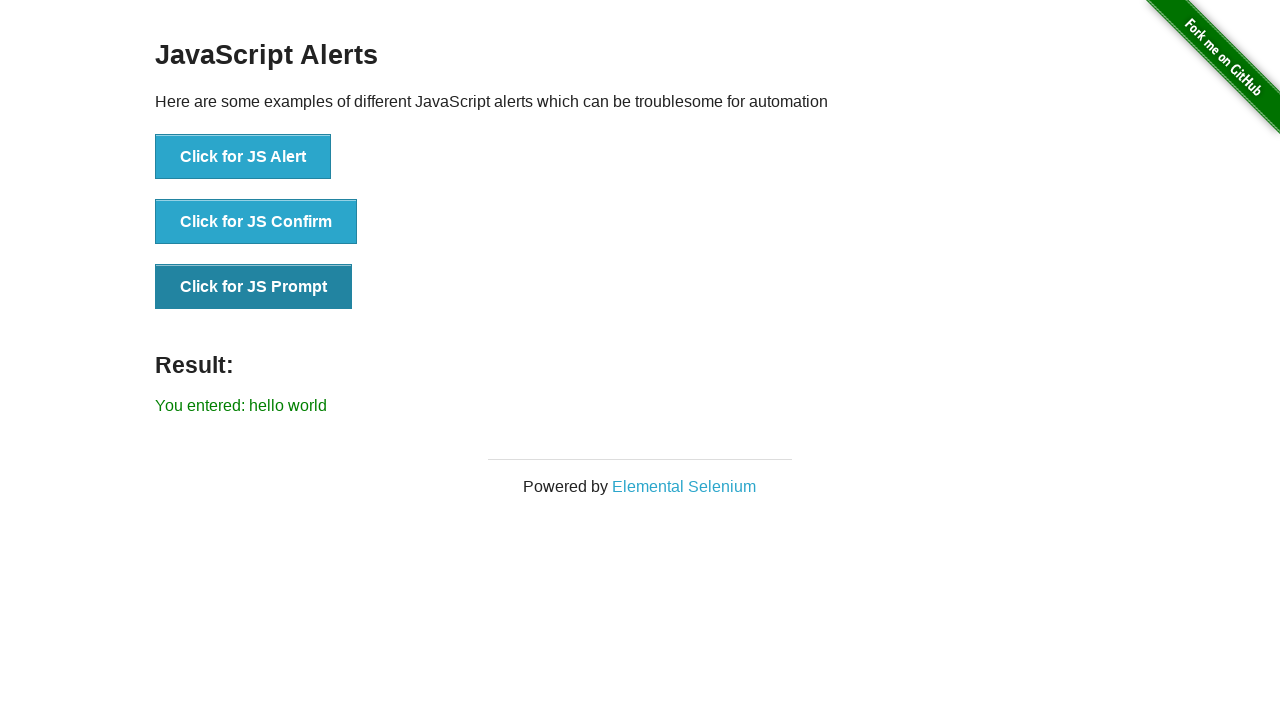

Result message element is now visible
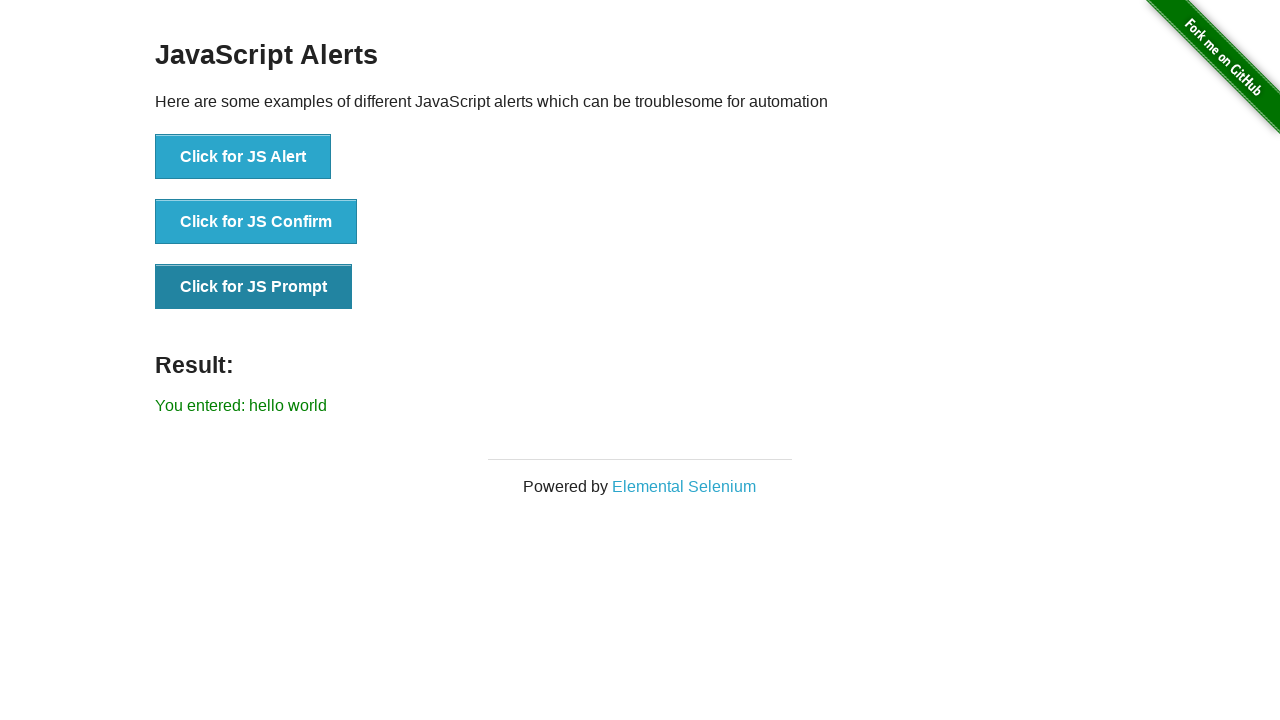

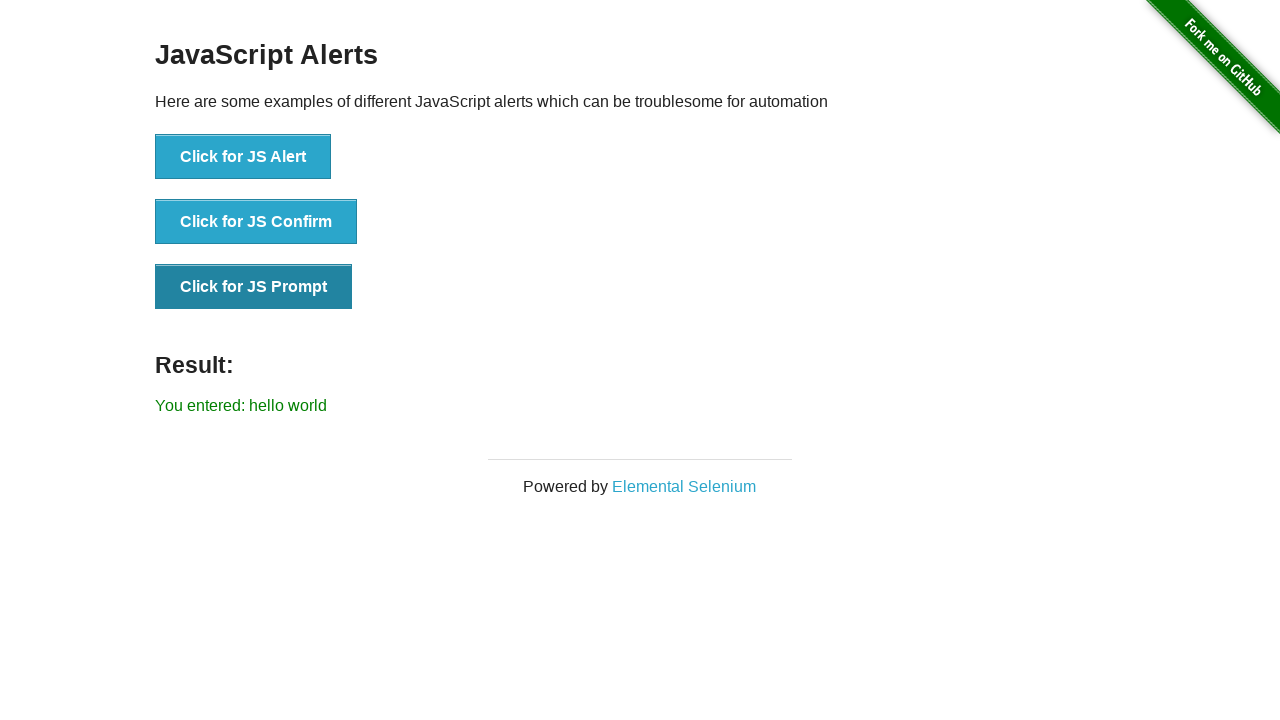